Tests a form submission by filling in first name, last name, and email fields, then clicking the submit button

Starting URL: http://secure-retreat-92358.herokuapp.com/

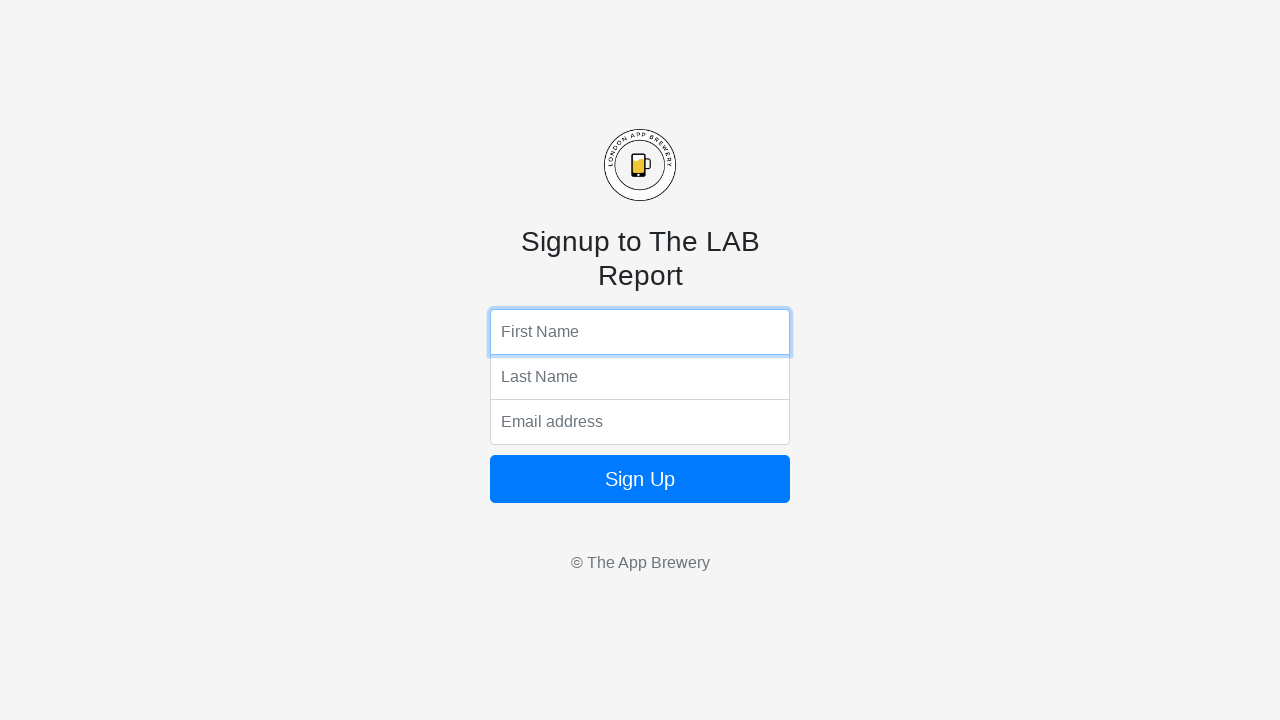

Filled first name field with 'Johnny' on input[name='fName']
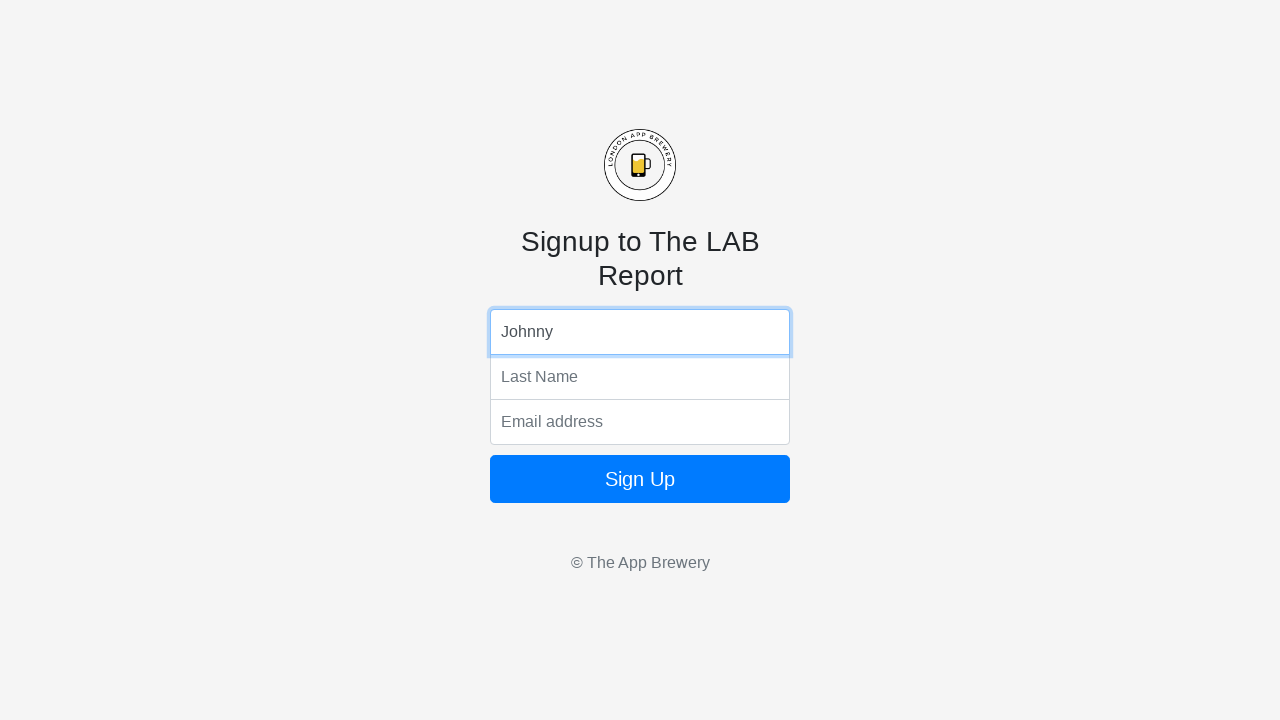

Filled last name field with 'Mario' on input[name='lName']
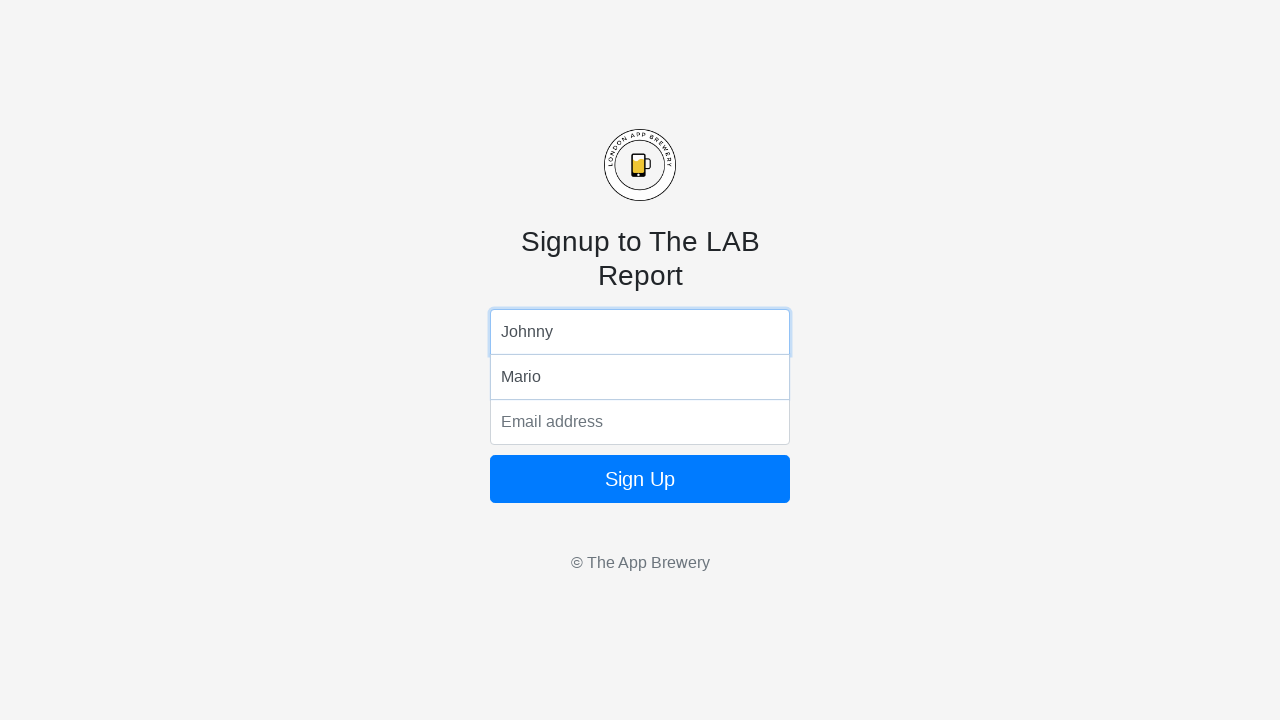

Filled email field with 'j.mario@email.com' on input[name='email']
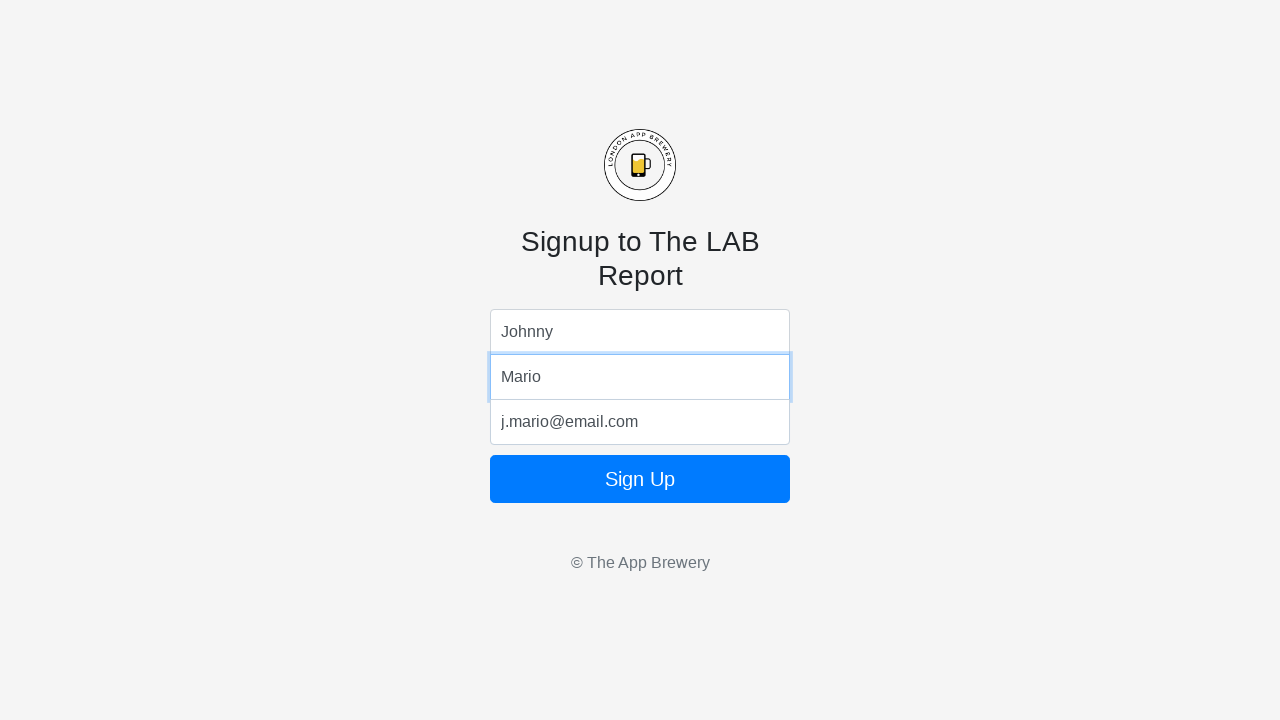

Clicked form submit button at (640, 479) on form button
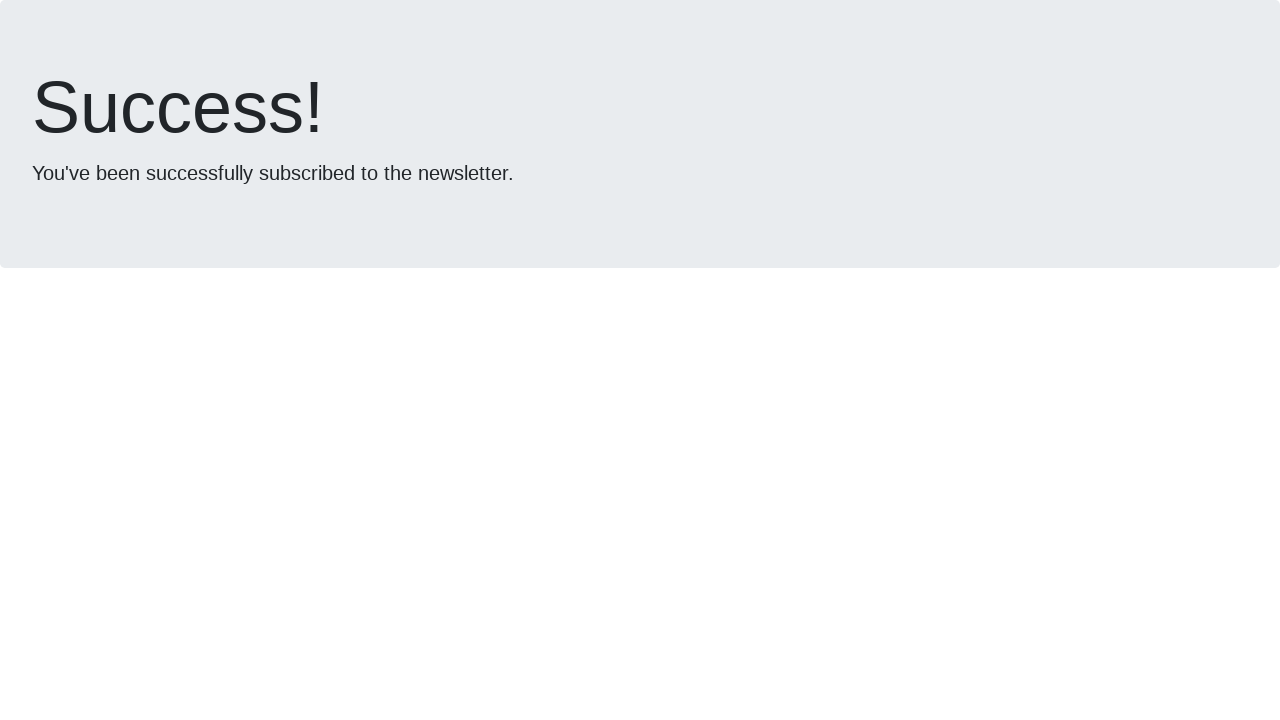

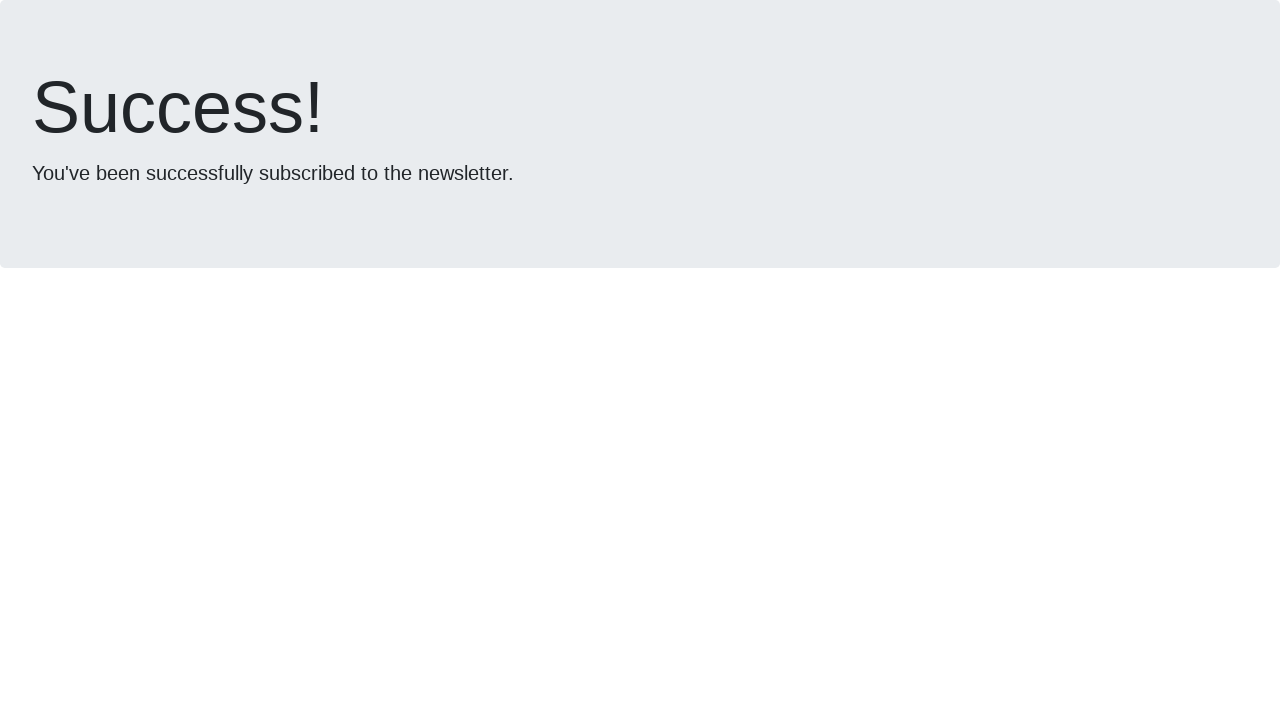